Tests browser back navigation by clicking a link to navigate to a new page, then using browser back to return to the original page and verifying the URL.

Starting URL: https://uljanovs.github.io/site/examples/po

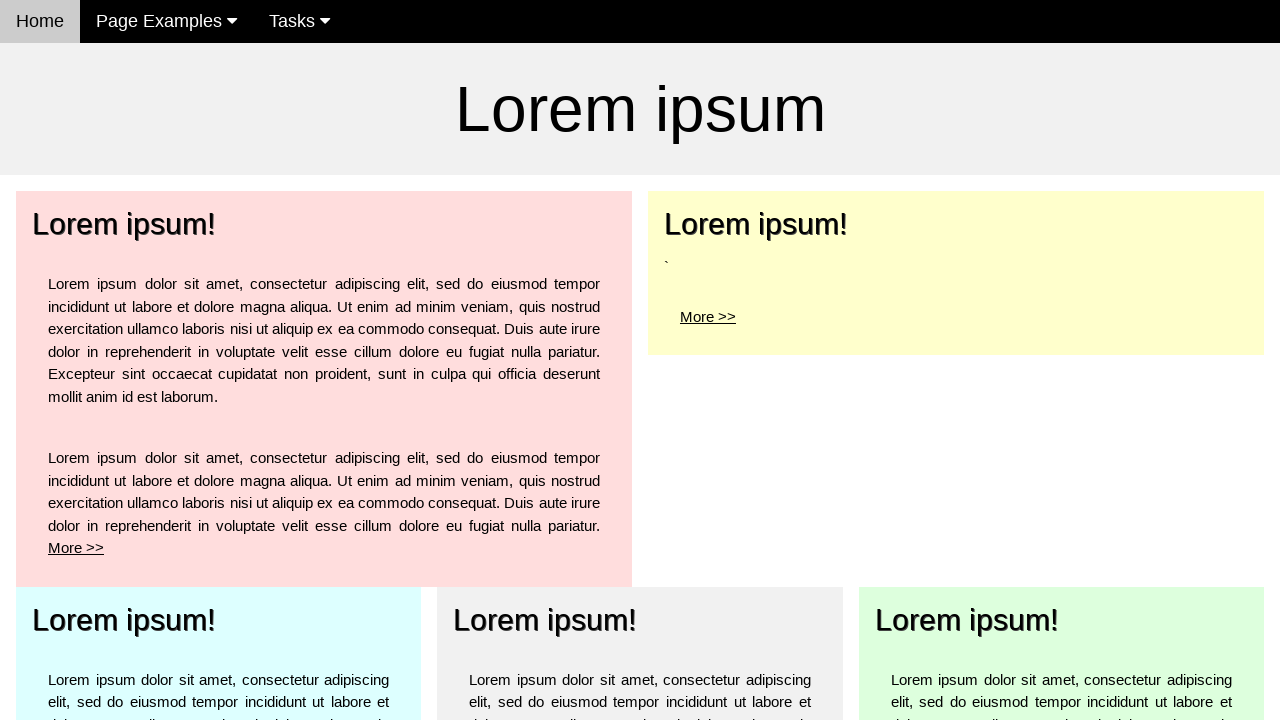

Clicked 'More >' link to navigate to po1 page at (124, 224) on a[href='po1']
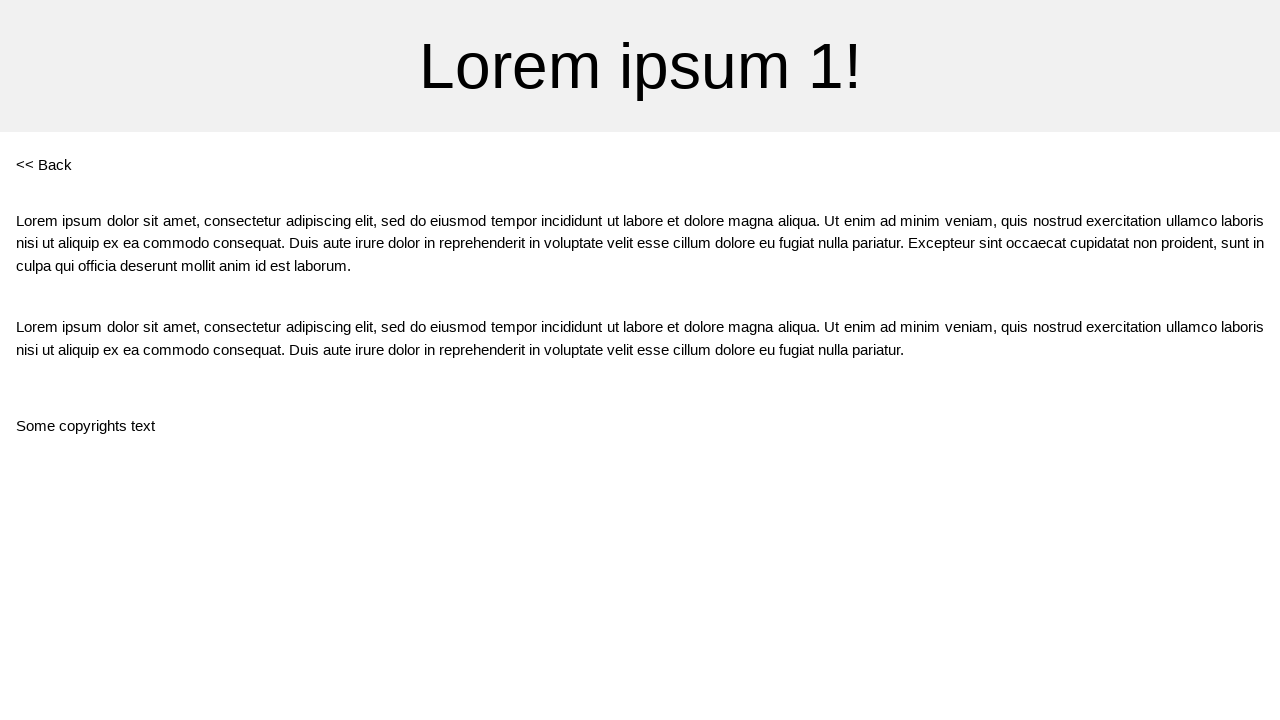

Verified URL changed to po1 page
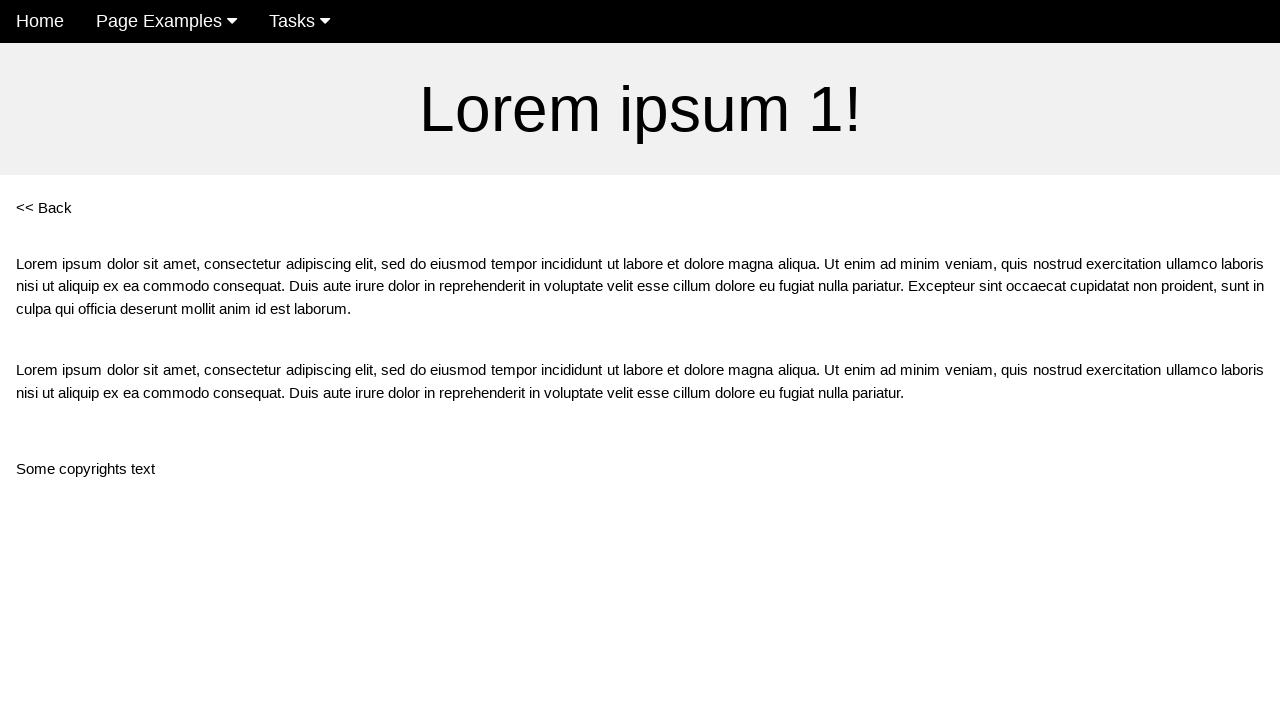

Navigated back using browser history
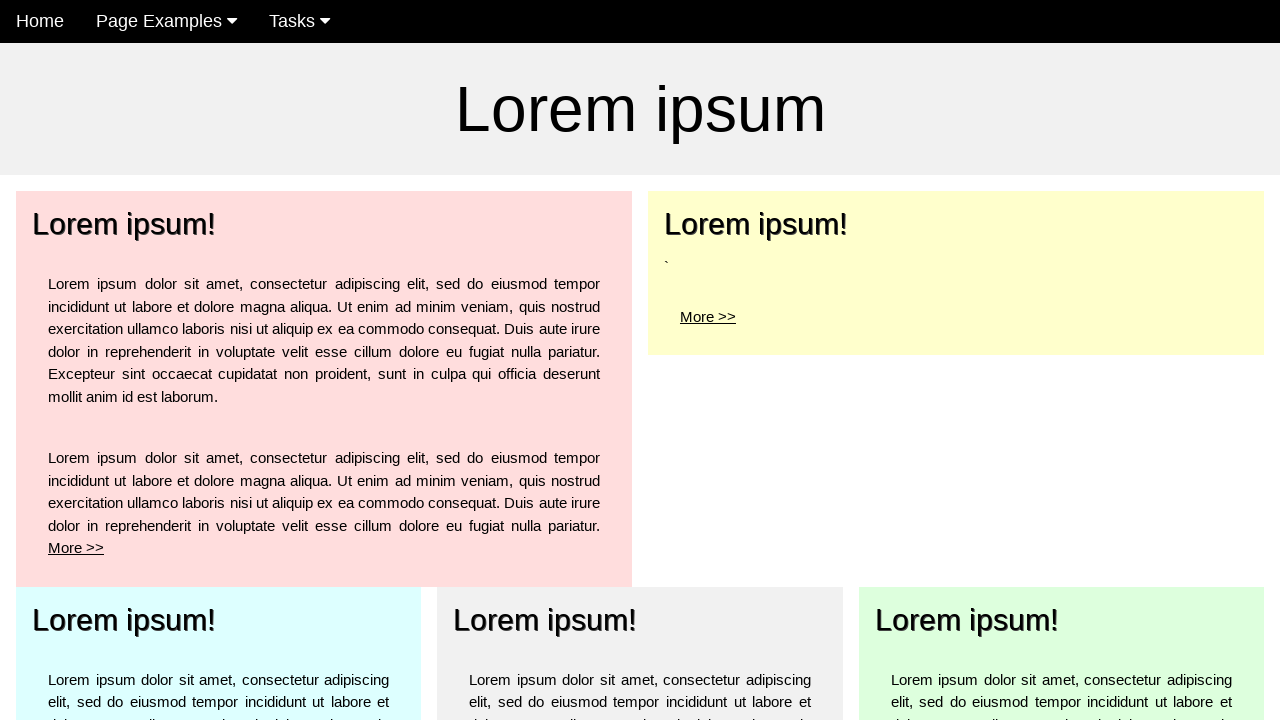

Verified URL returned to original po page
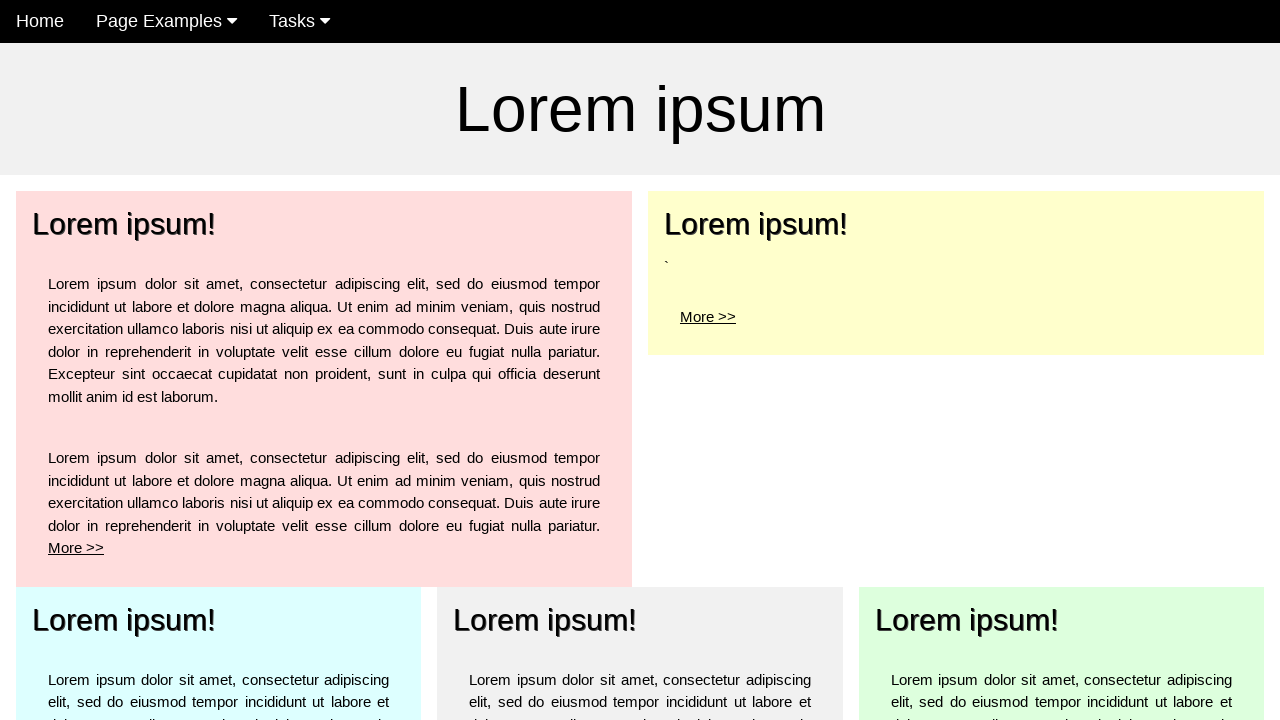

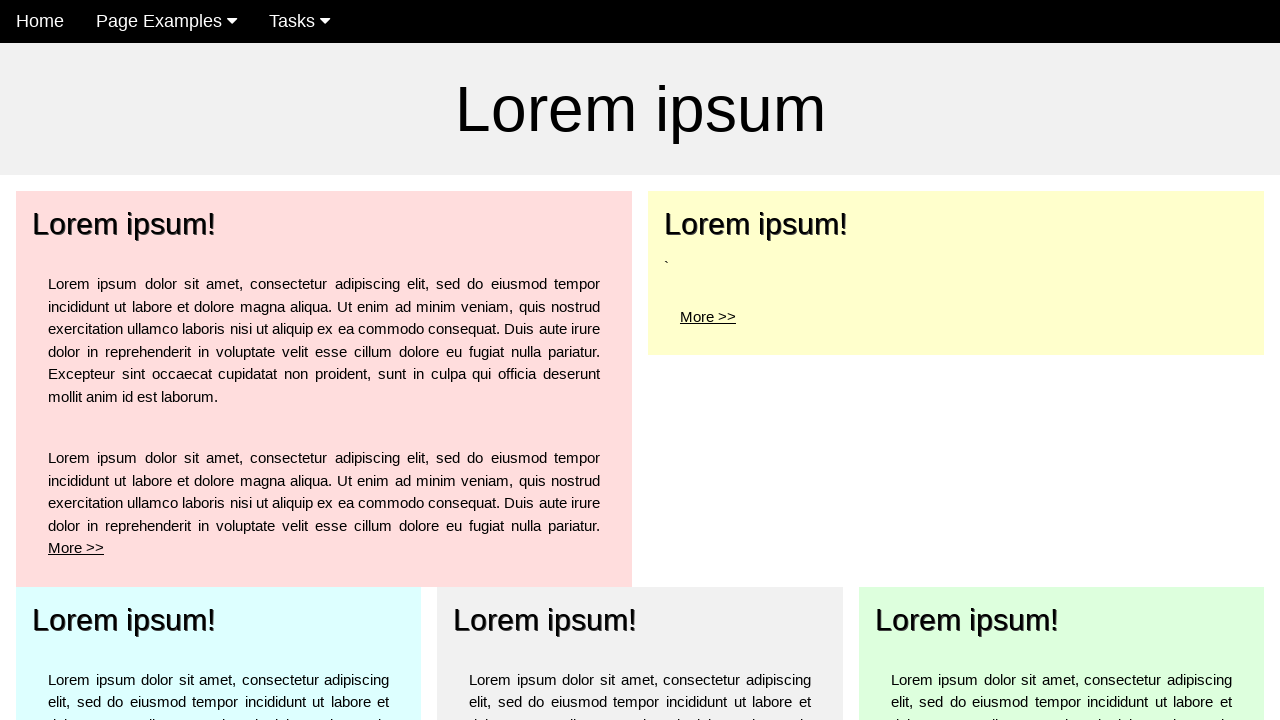